Clicks the registration link and verifies the sign up form is displayed

Starting URL: https://parabank.parasoft.com/parabank/index.htm

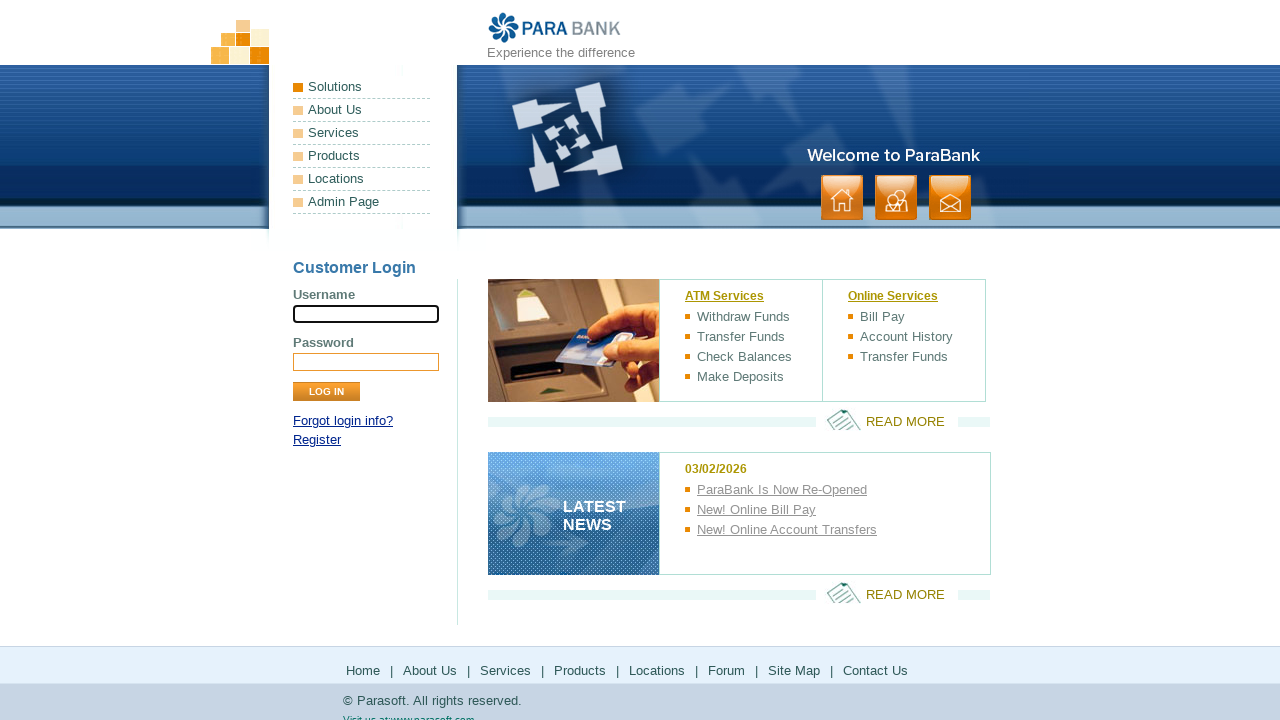

Clicked the registration link at (317, 440) on a[href*='register']
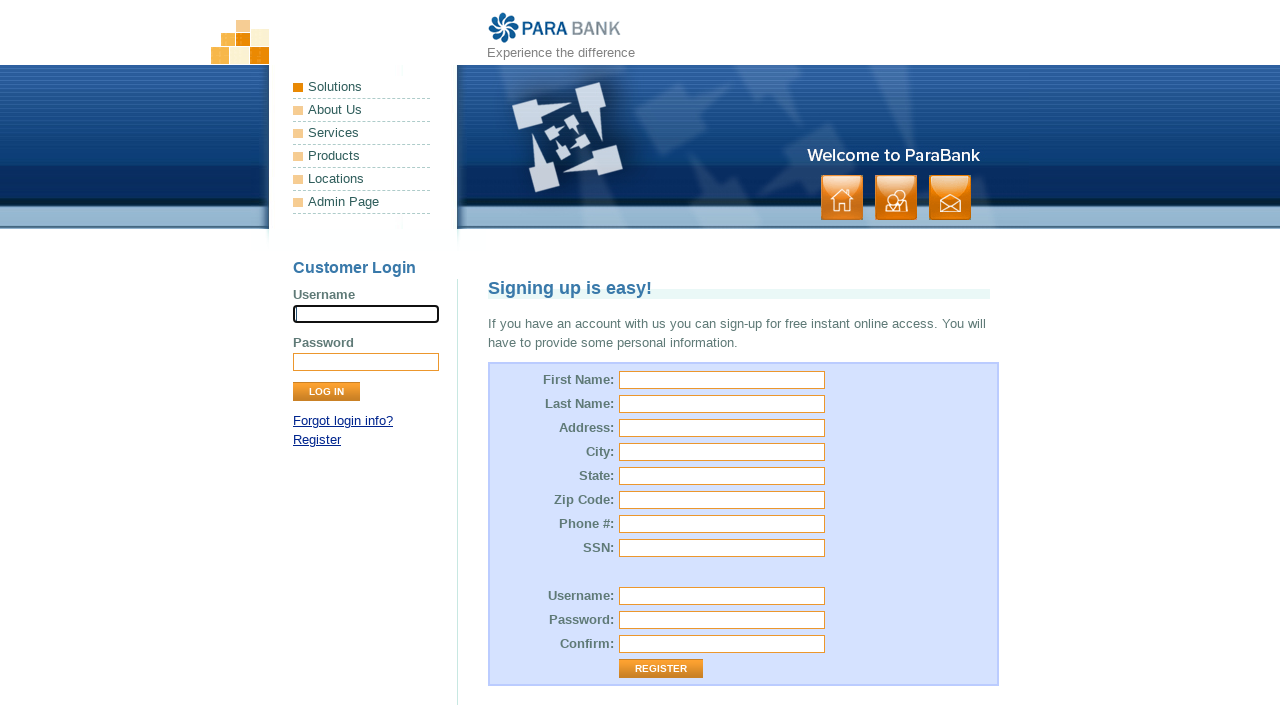

Sign up form is displayed
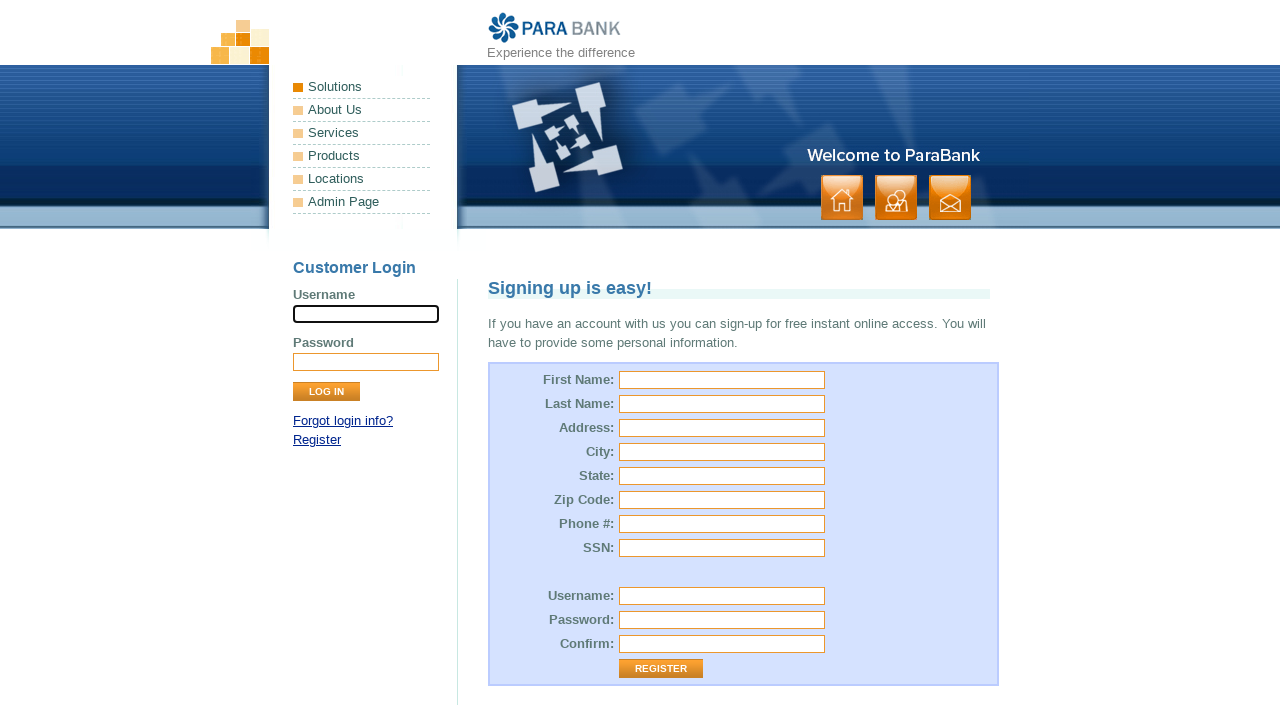

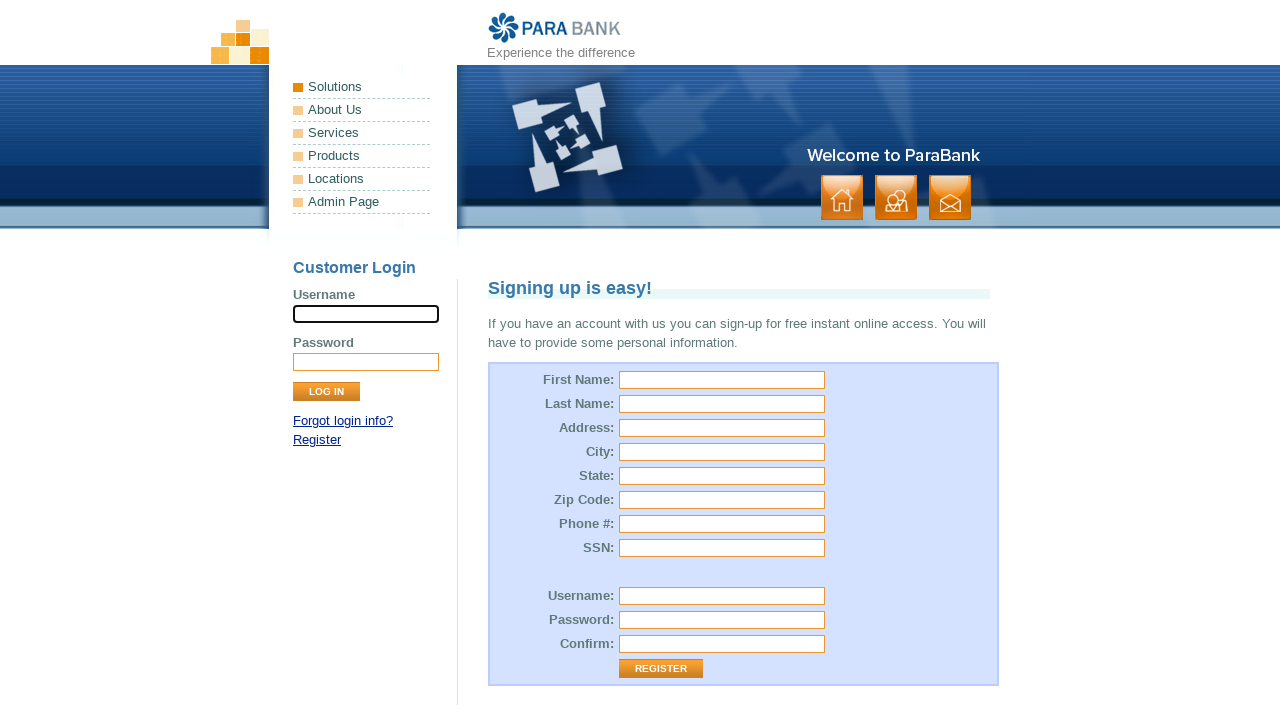